Tests division functionality on a web calculator by entering two numbers, selecting the division operator, and verifying the results. Also tests a second calculation with modified input.

Starting URL: https://safatelli.github.io/tp-test-logiciel/assets/calc.html

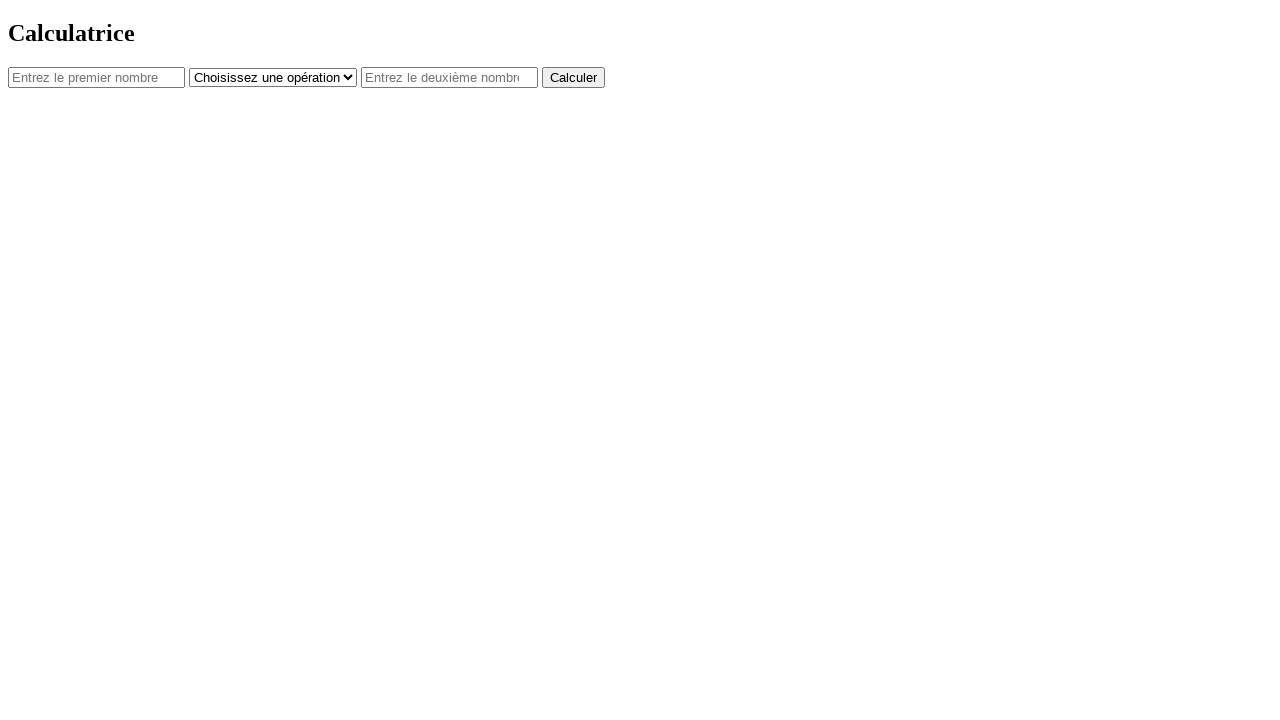

Set viewport size to 1152x614
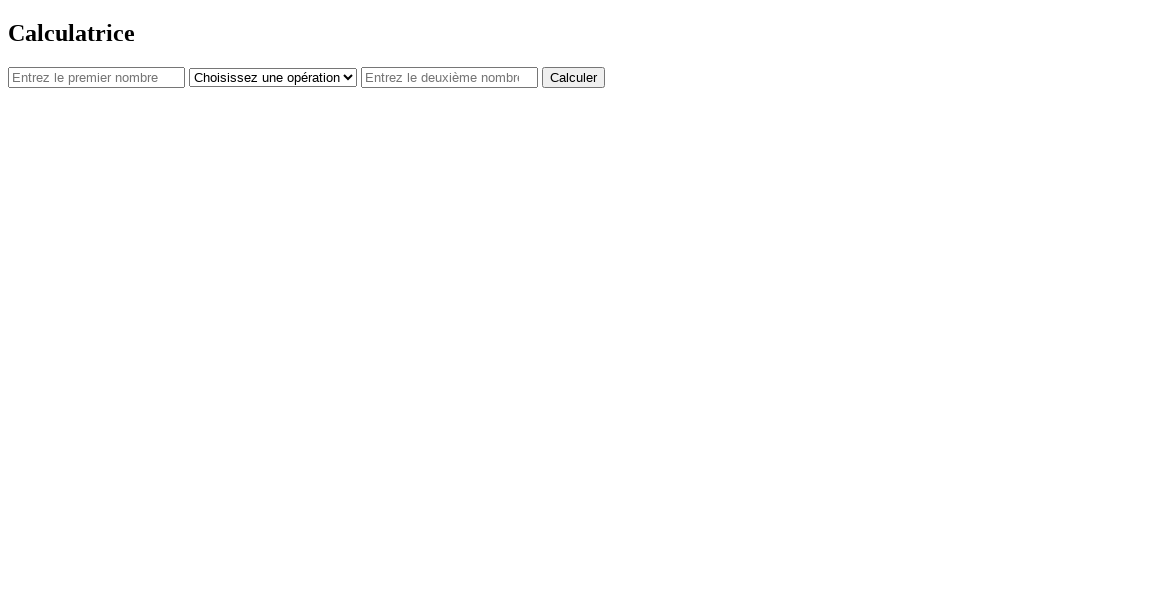

Clicked on first number input field at (96, 77) on #num1
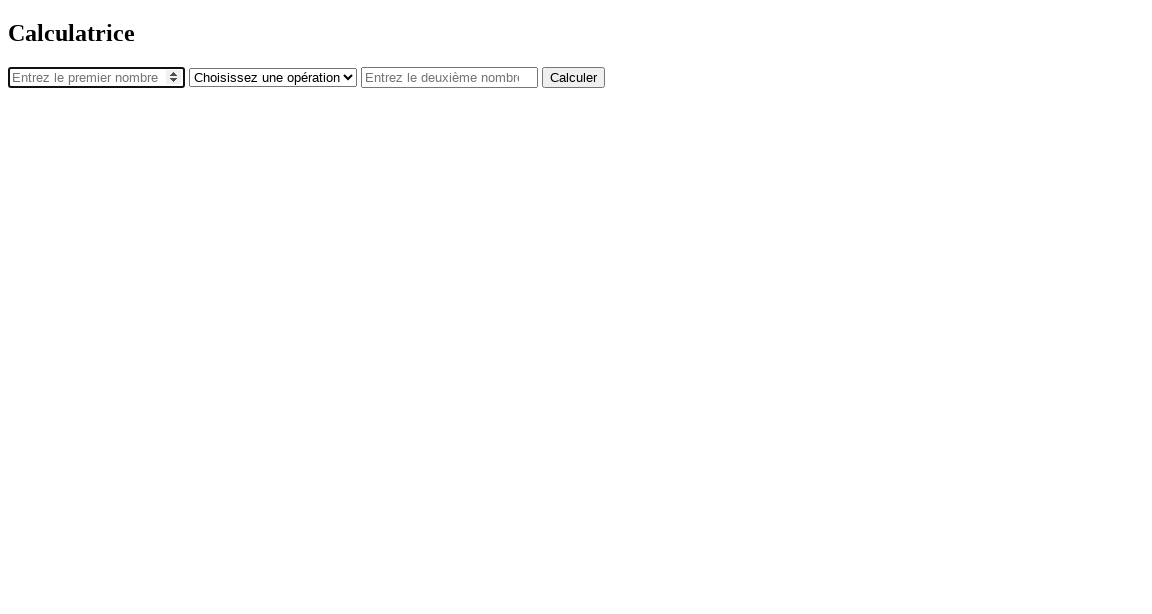

Entered 15 in first number input on #num1
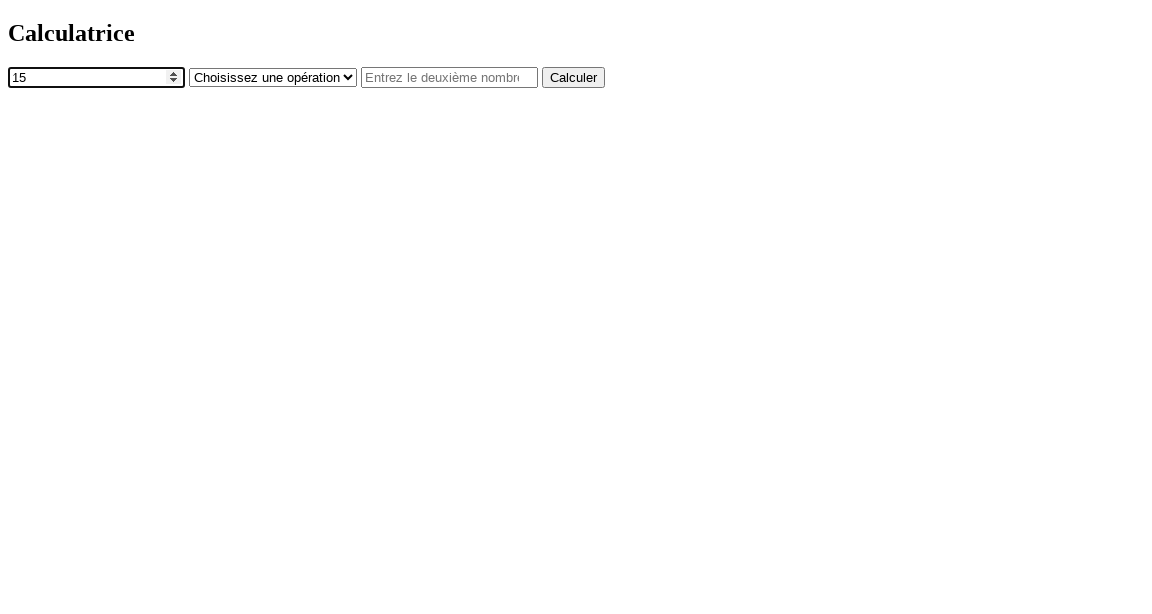

Clicked on operator dropdown at (273, 77) on #operator
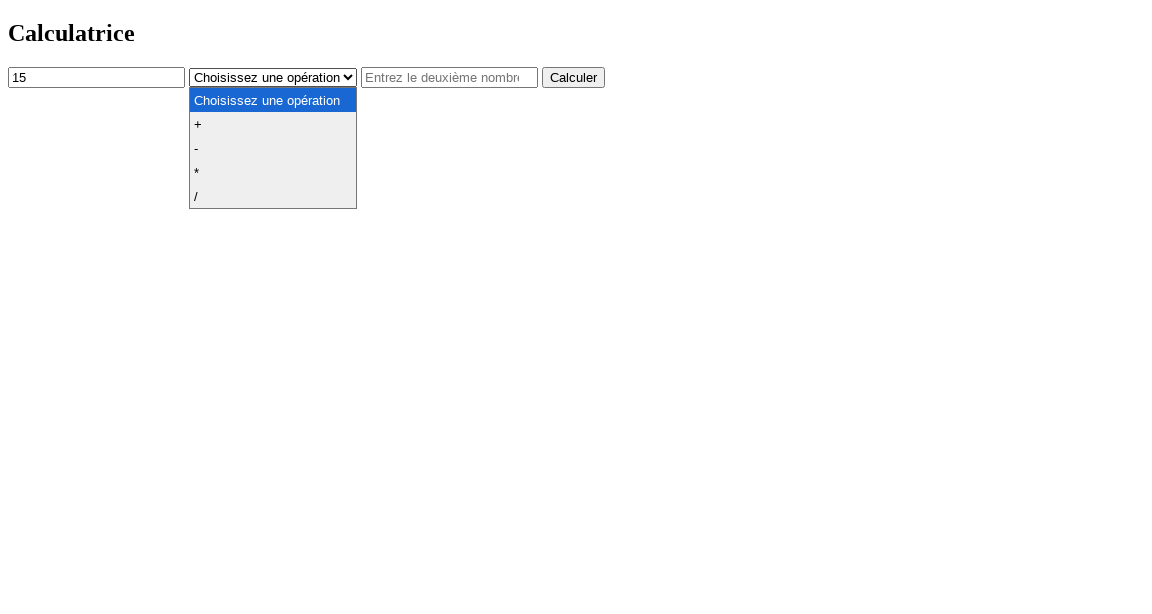

Selected division operator (/) on #operator
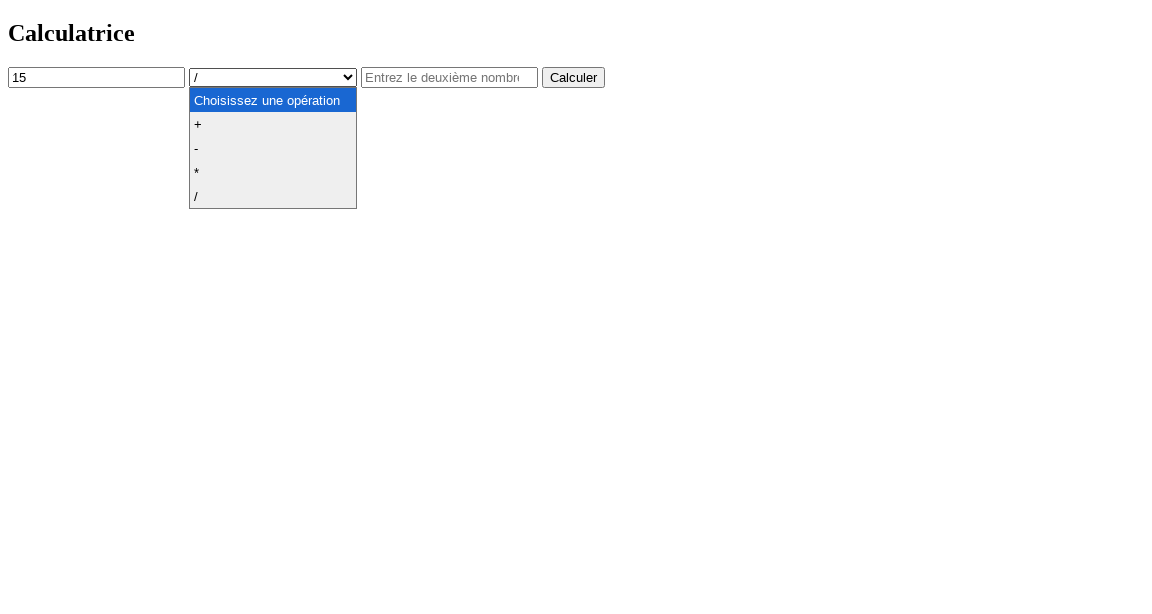

Clicked on second number input field at (450, 77) on #num2
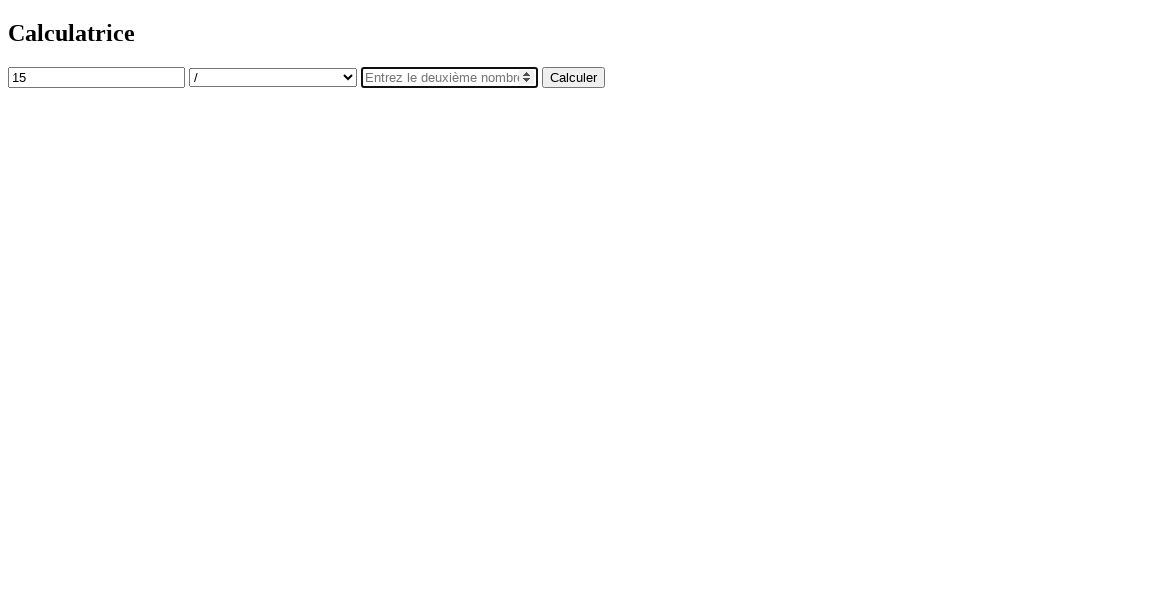

Entered 20 in second number input on #num2
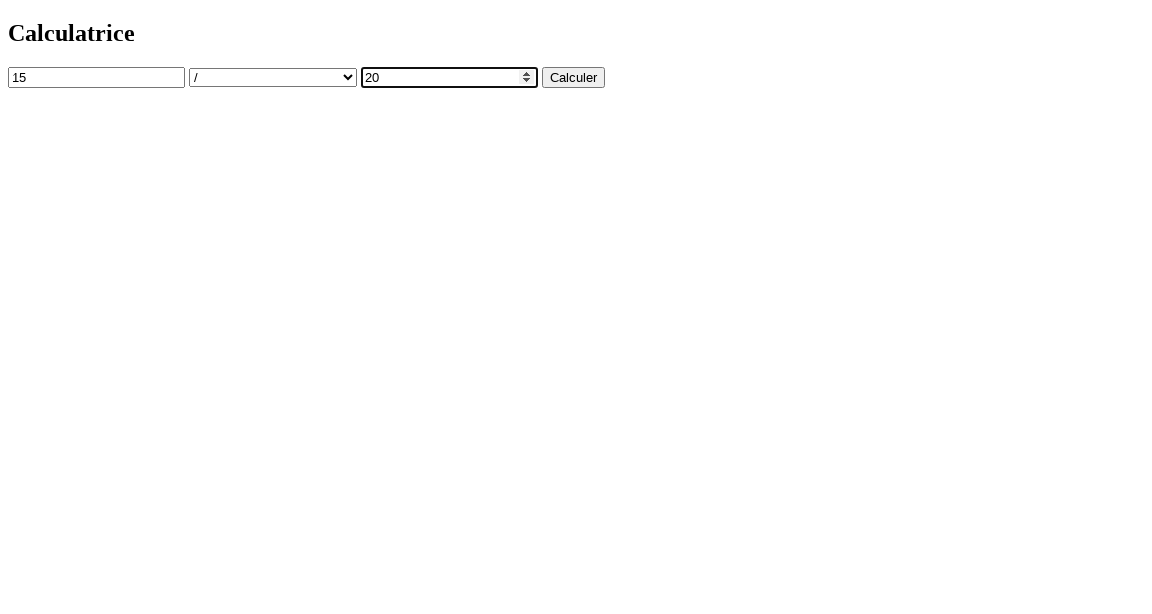

Clicked calculate button for first division (15 / 20) at (574, 77) on button
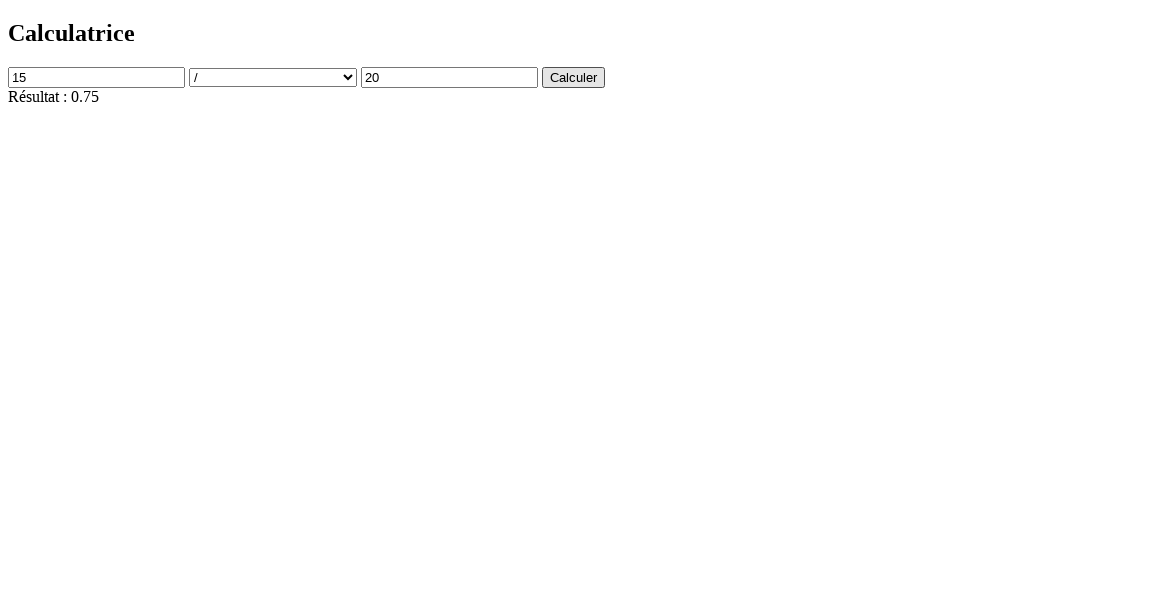

Retrieved result text from result field
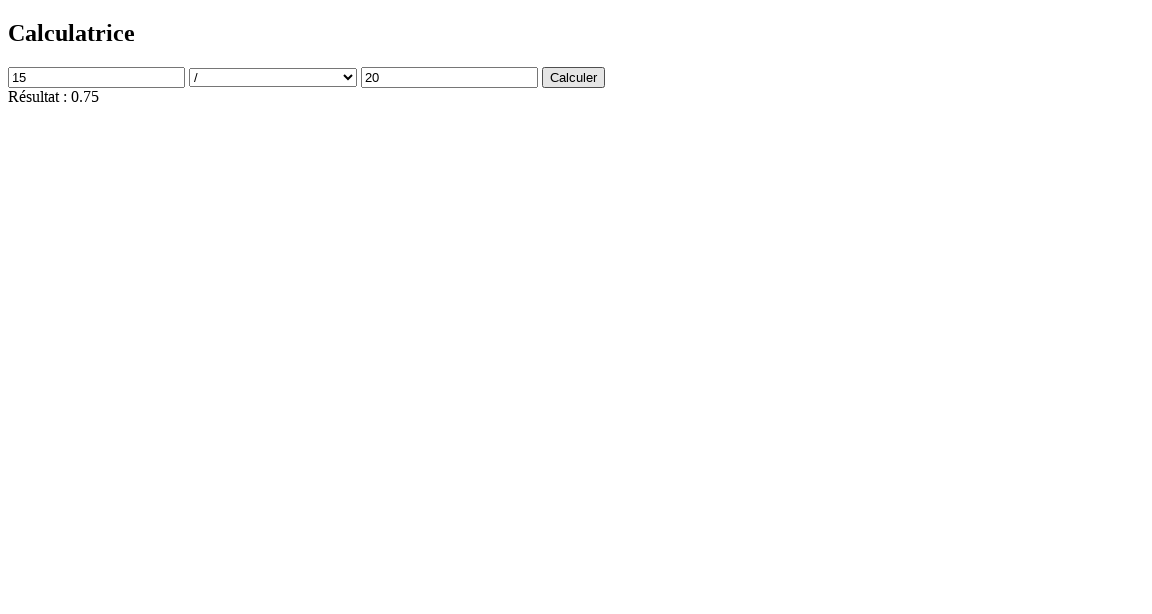

Verified first result is correct: 15 / 20 = 0.75
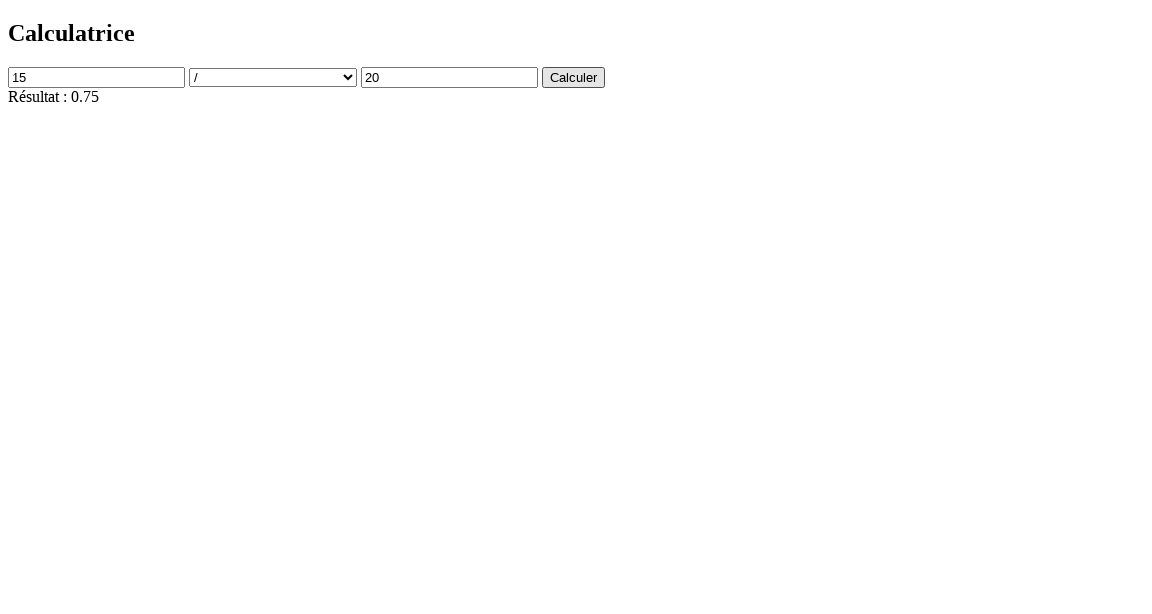

Clicked on HTML element to clear focus at (576, 57) on html
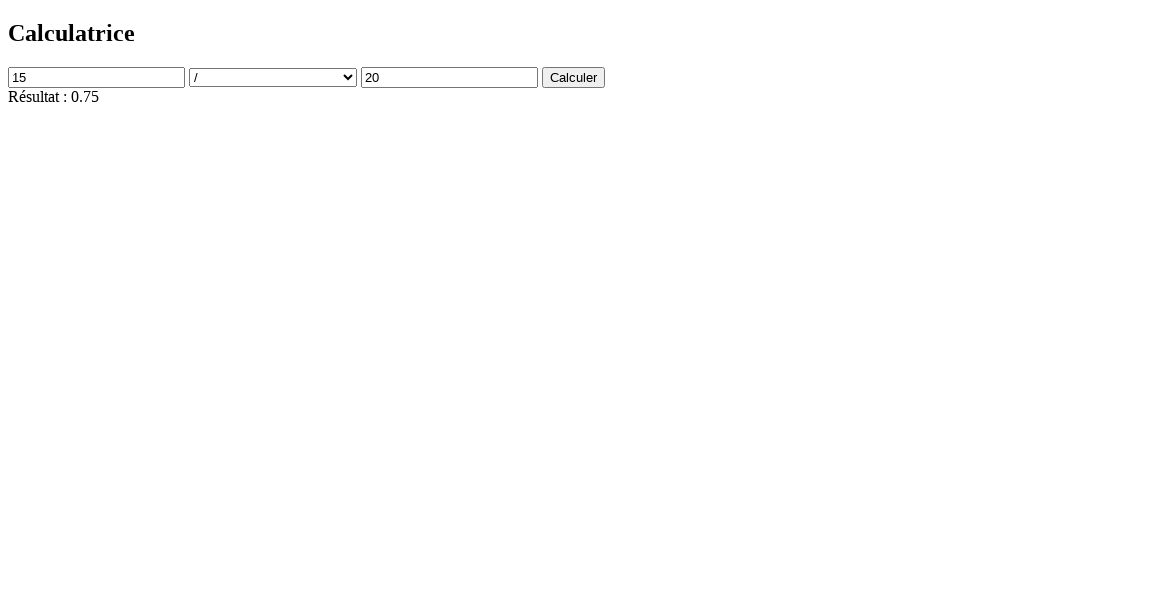

Updated first number input to 20 on #num1
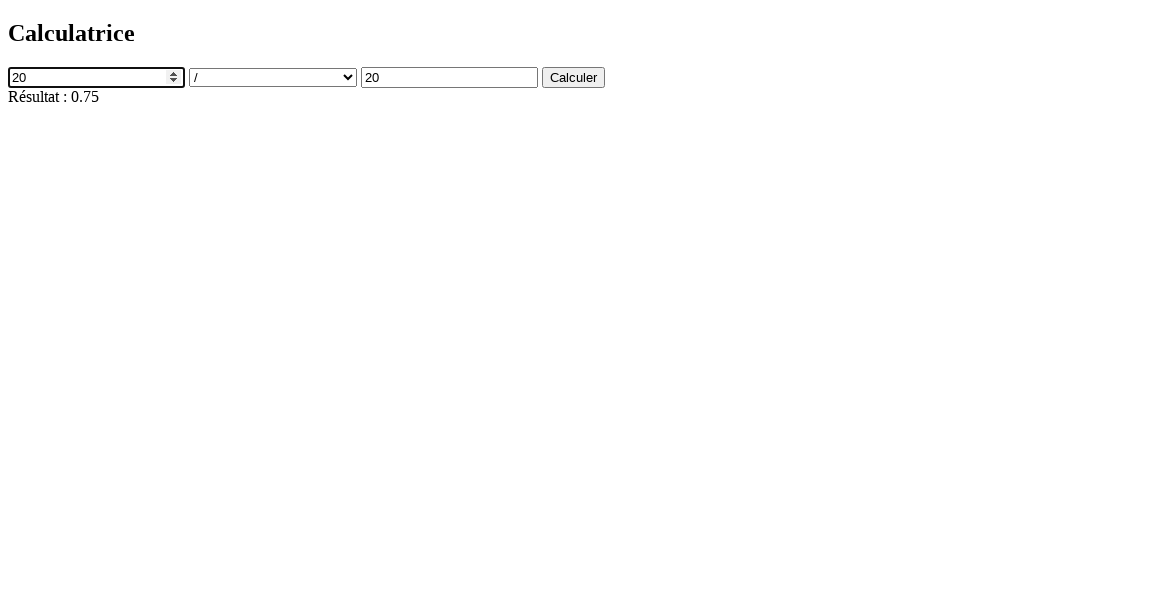

Clicked calculate button for second division (20 / 20) at (574, 77) on button
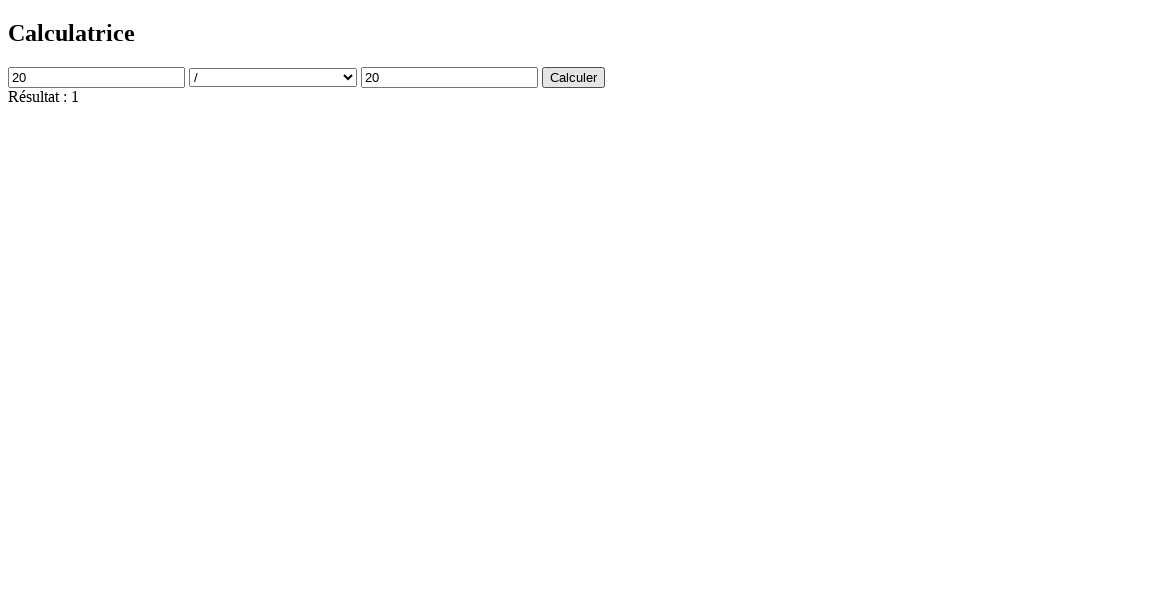

Retrieved result text from result field
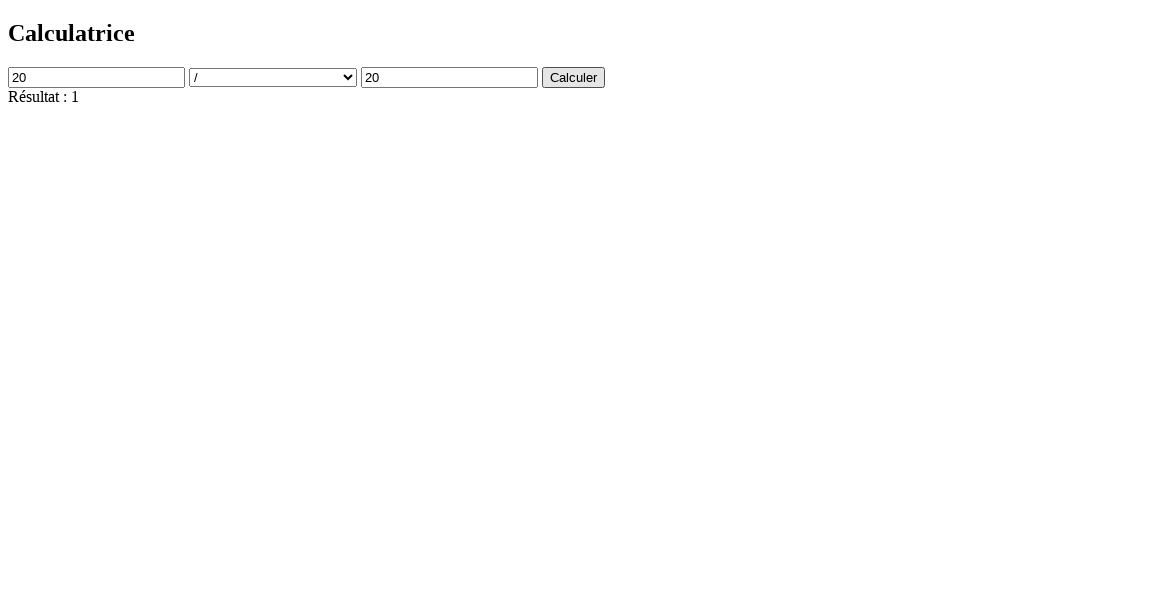

Verified second result is correct: 20 / 20 = 1
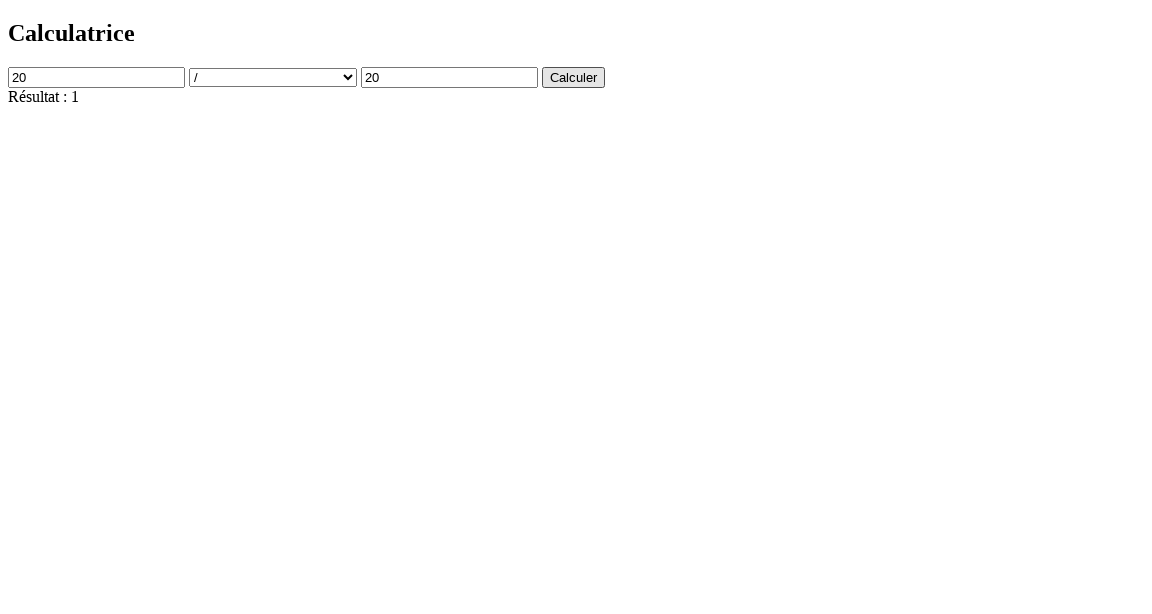

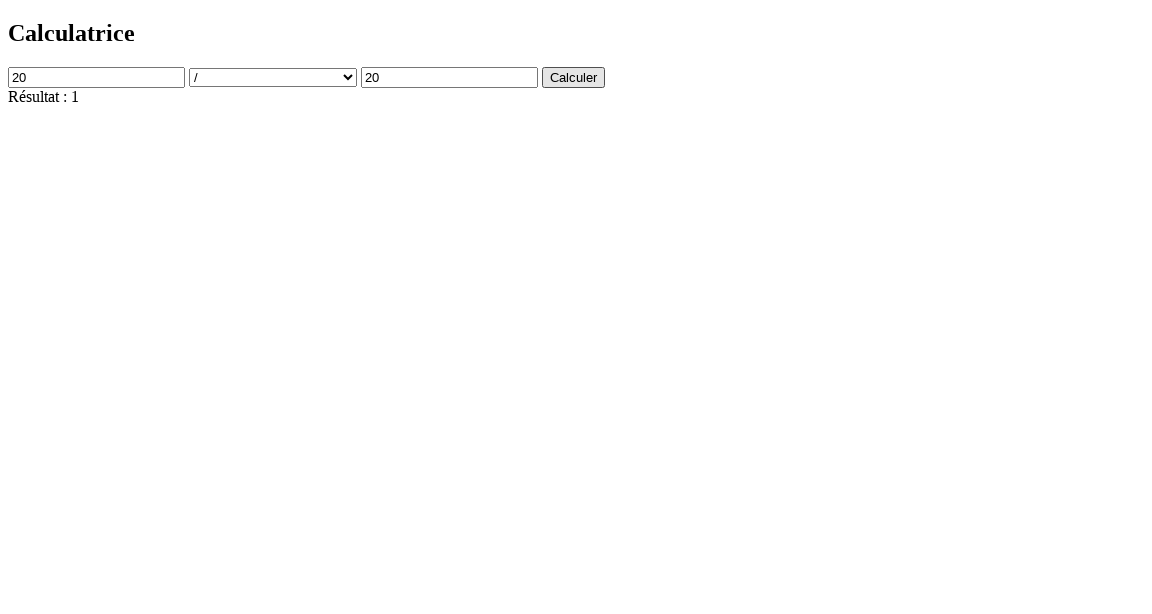